Tests sign-up form validation when submitting the form with all fields empty, verifying that appropriate error messages are displayed.

Starting URL: https://thinking-tester-contact-list.herokuapp.com/addUser

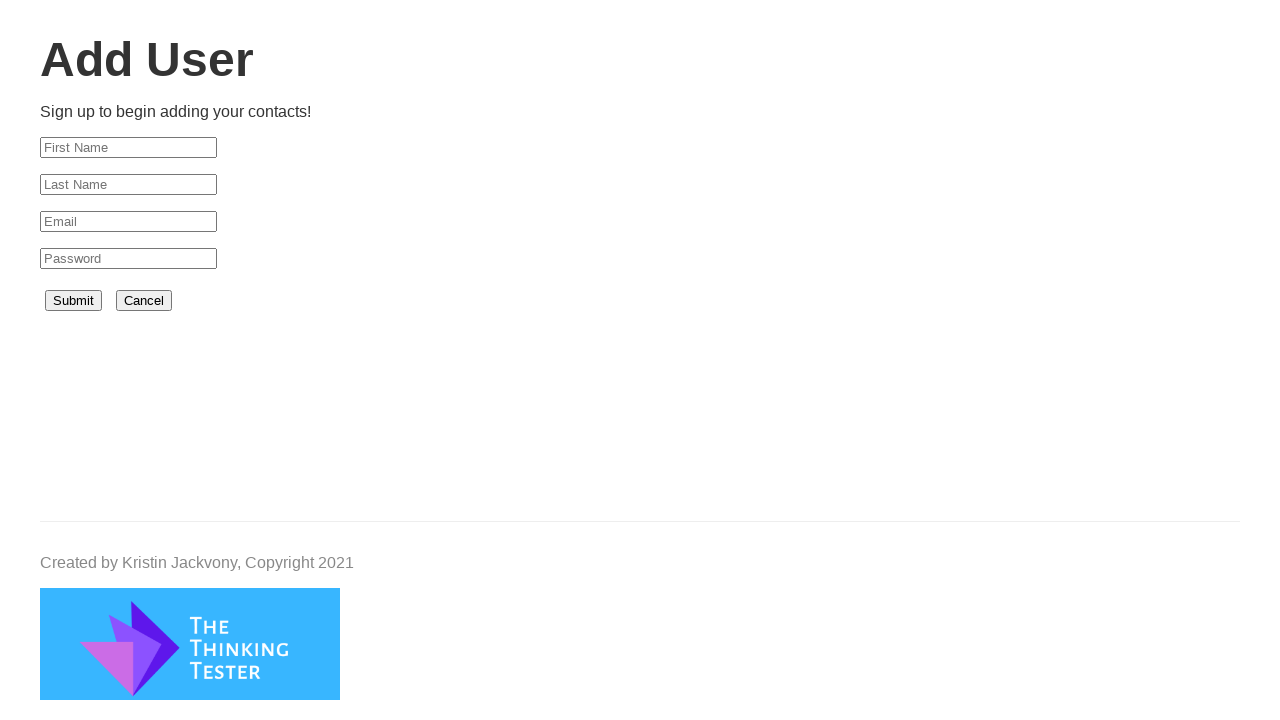

Clicked submit button without filling any form fields at (74, 301) on #submit
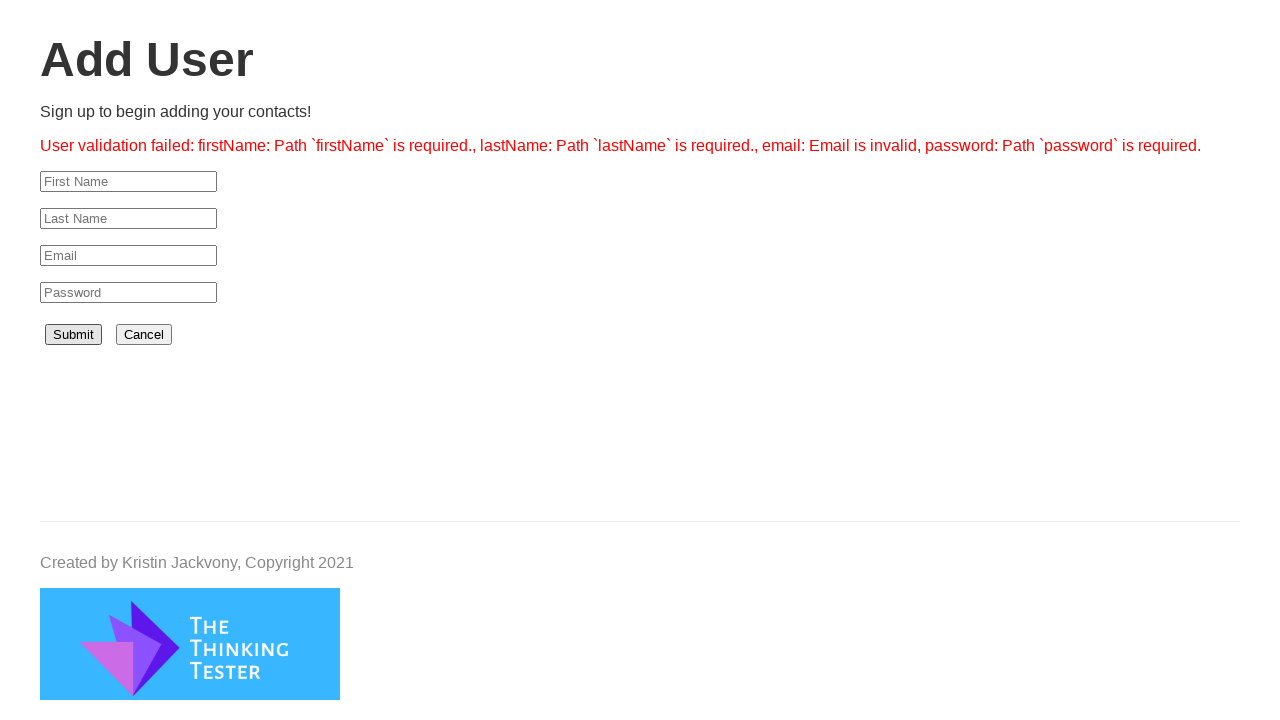

Error message appeared on the page
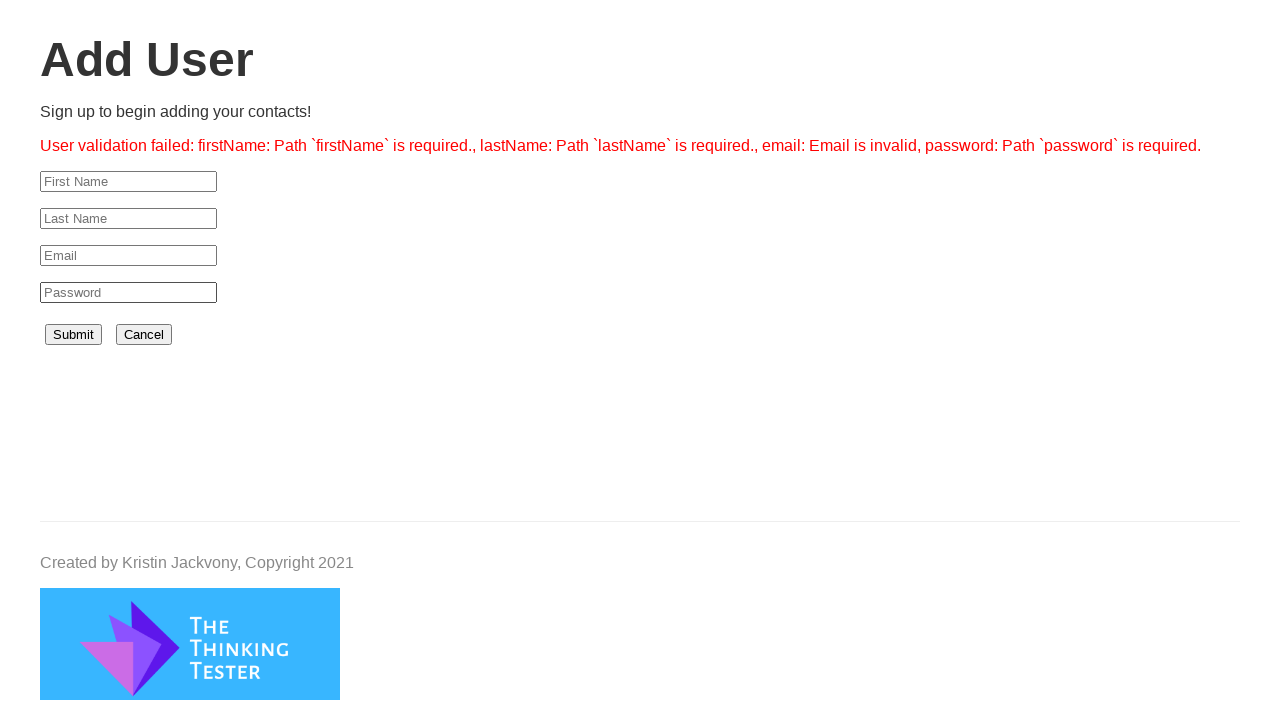

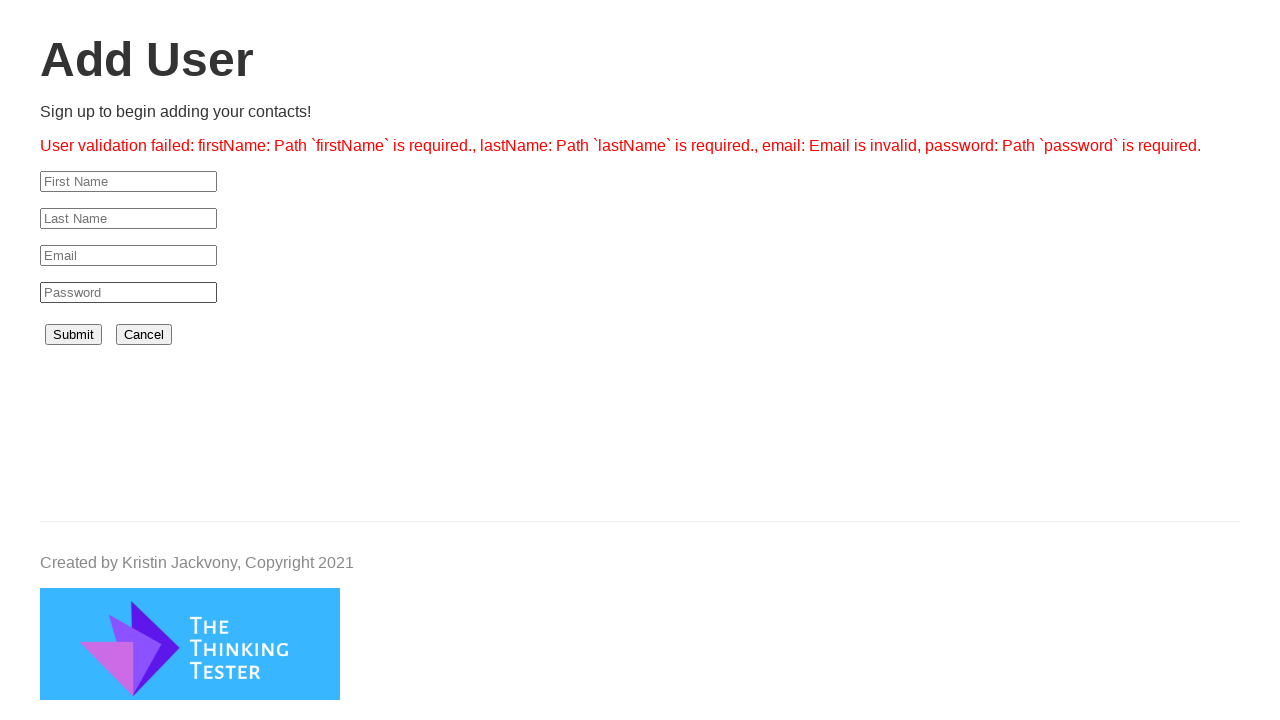